Tests JavaScript alert handling by clicking a button that triggers an alert, then accepting the alert dialog

Starting URL: http://the-internet.herokuapp.com/javascript_alerts

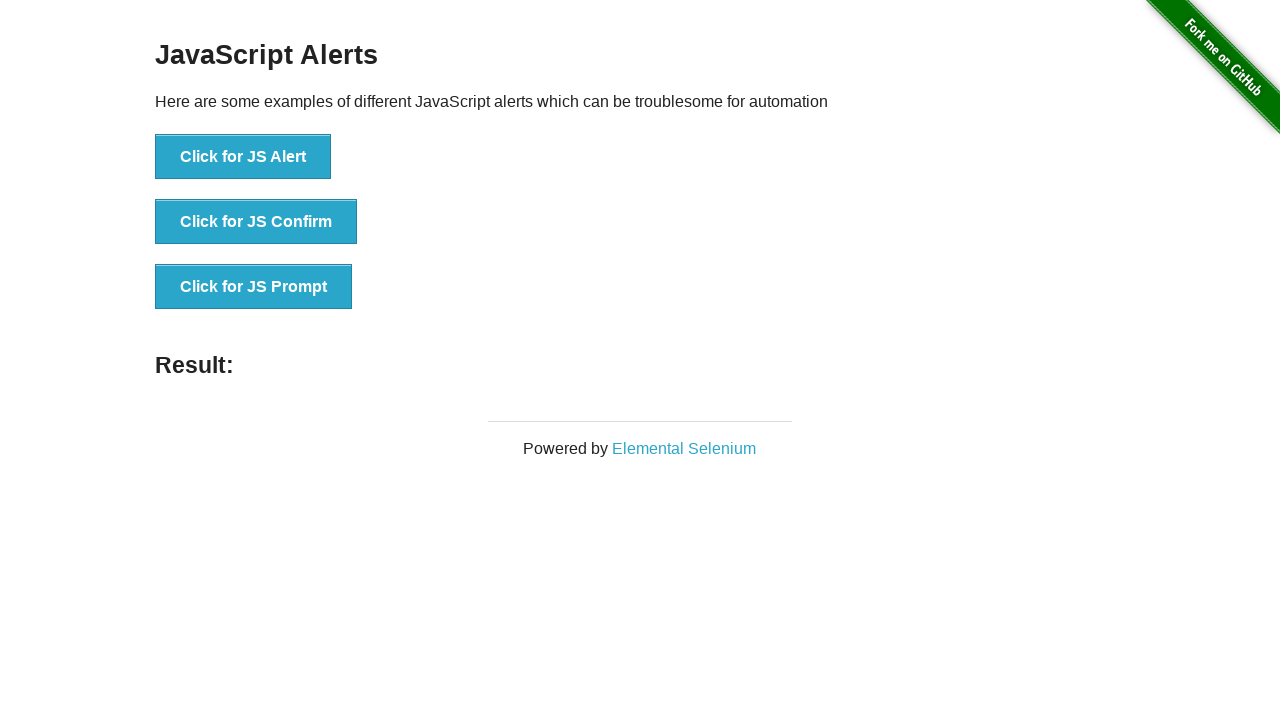

Clicked the JS Alert button to trigger alert dialog at (243, 157) on button[onclick='jsAlert()']
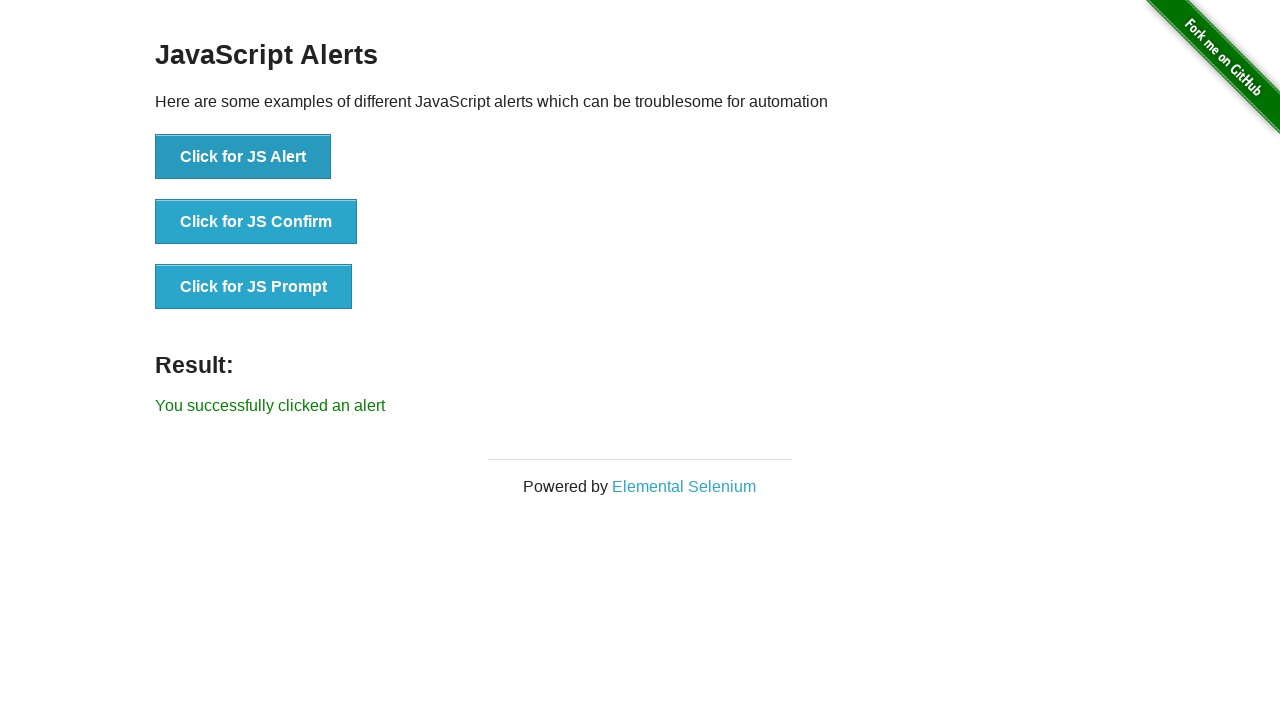

Set up dialog handler to accept alert
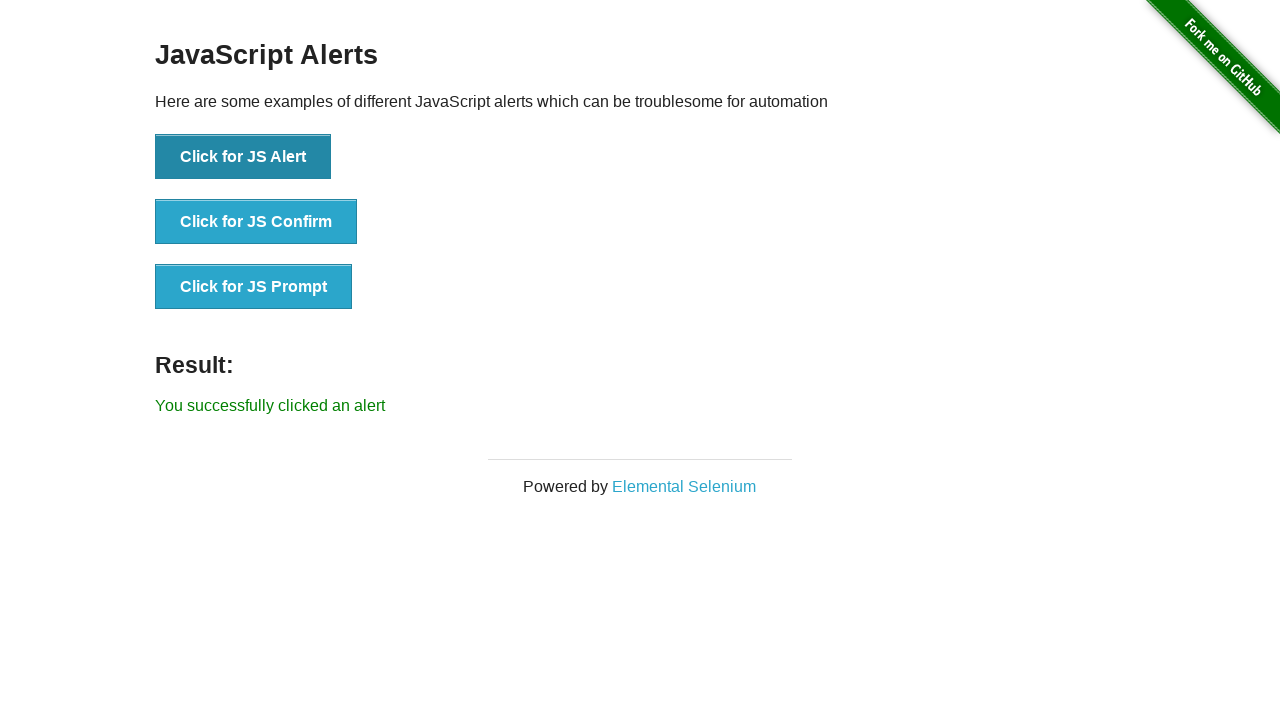

Clicked the JS Alert button again to trigger another alert dialog at (243, 157) on button[onclick='jsAlert()']
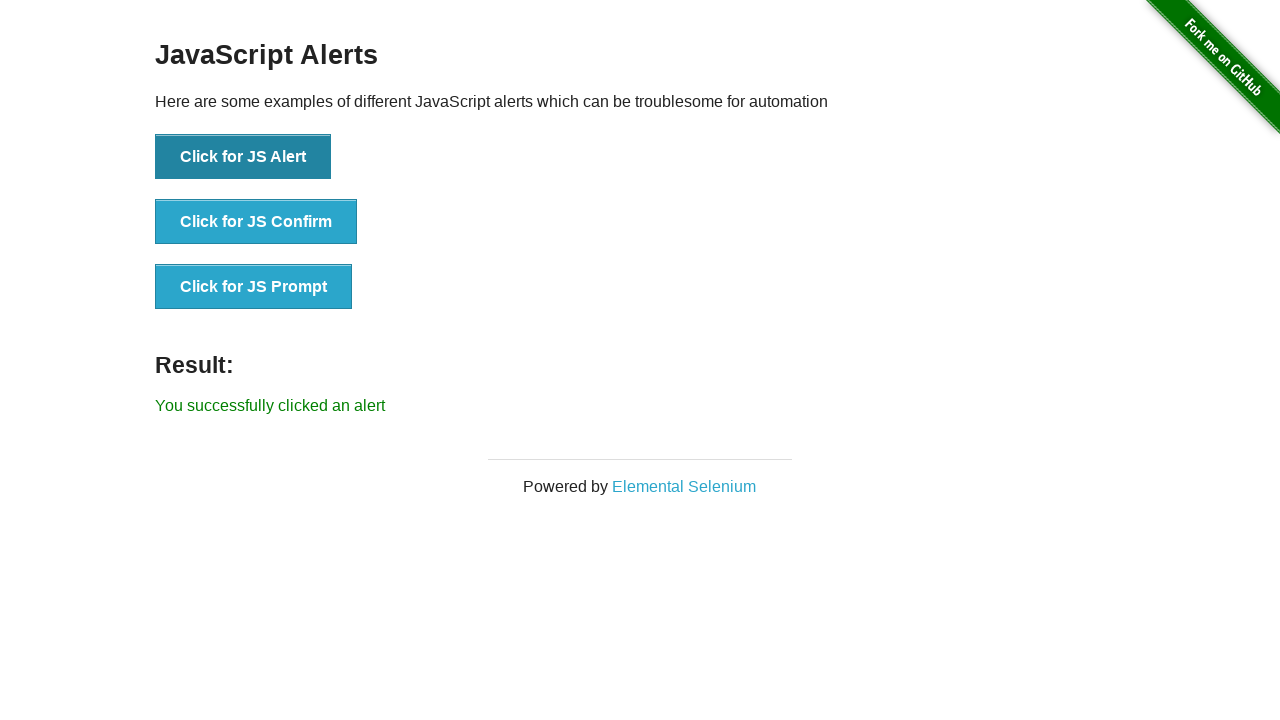

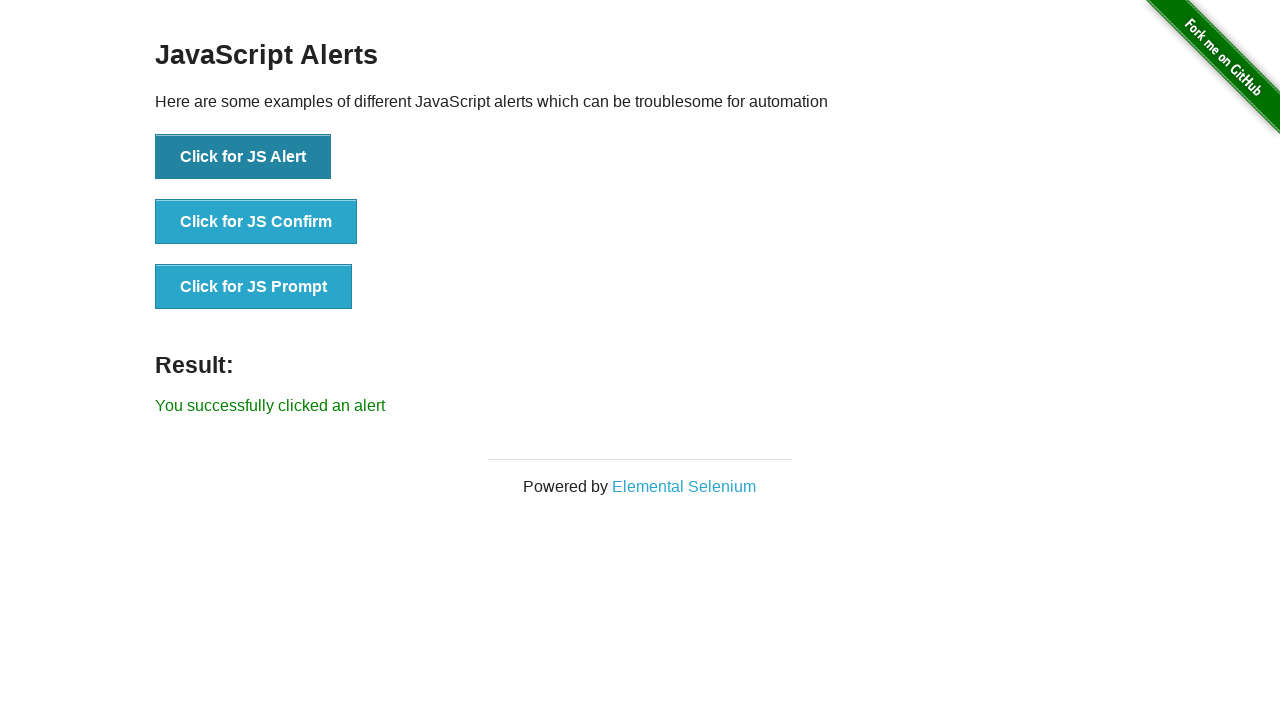